Navigates to a Korean university dormitory restaurant menu page and clicks through different dormitory tabs (푸름관, 오름1, 오름3) to view their weekly menu information.

Starting URL: https://dorm.kumoh.ac.kr/dorm/restaurant_menu01.do

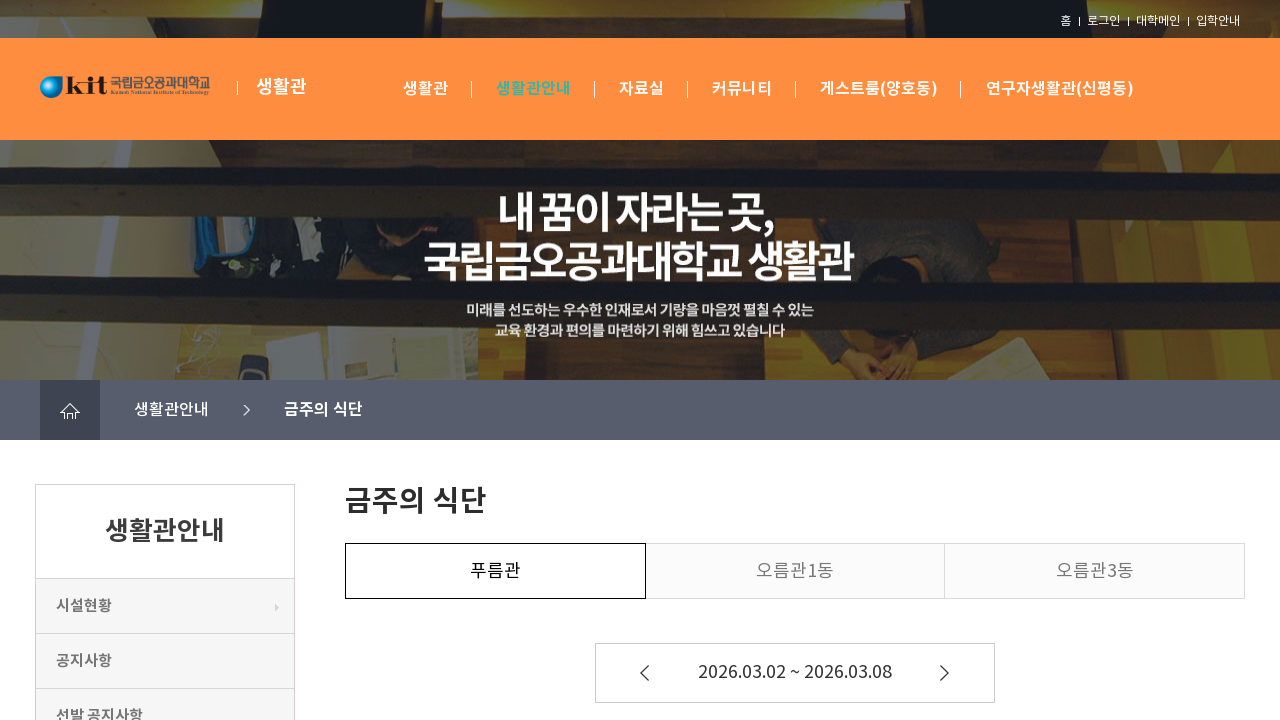

Clicked dormitory tab li[1]/a to view menu at (495, 571) on //html/body/div[1]/div[5]/div[2]/div[2]/ul/li[1]/a
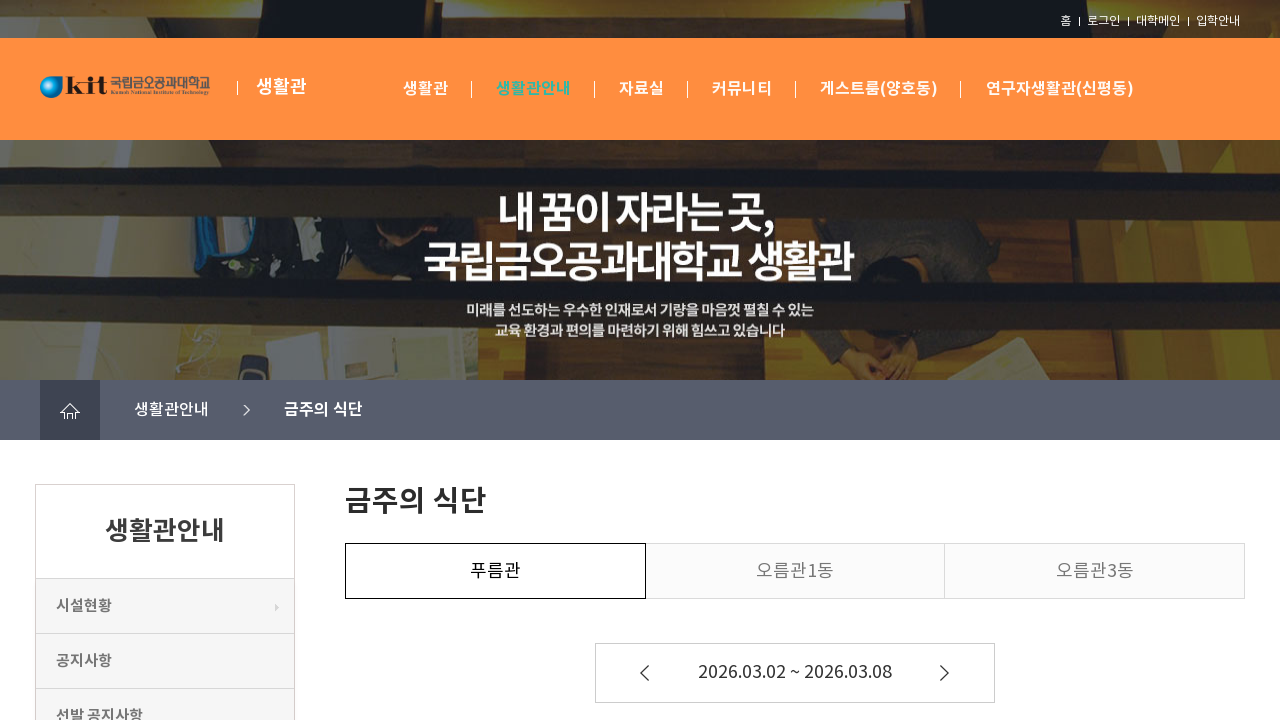

Menu table loaded and visible for dormitory
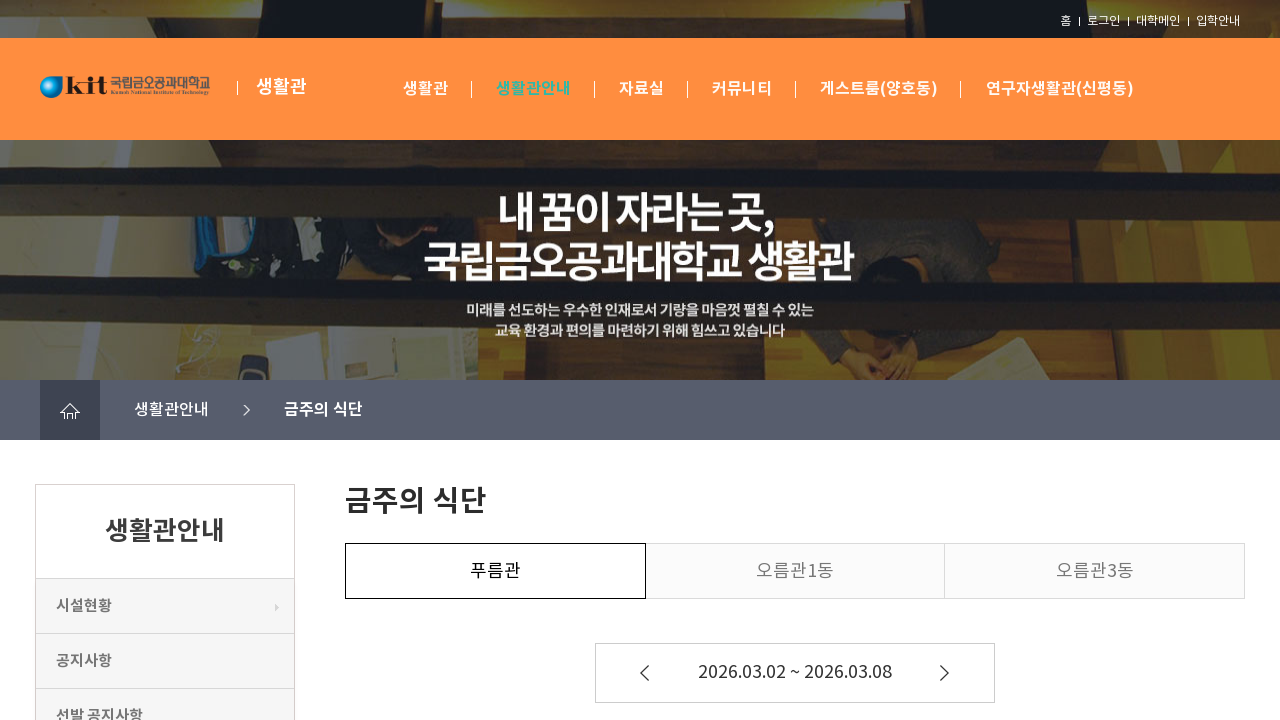

Clicked dormitory tab li[2]/a to view menu at (795, 571) on //html/body/div[1]/div[5]/div[2]/div[2]/ul/li[2]/a
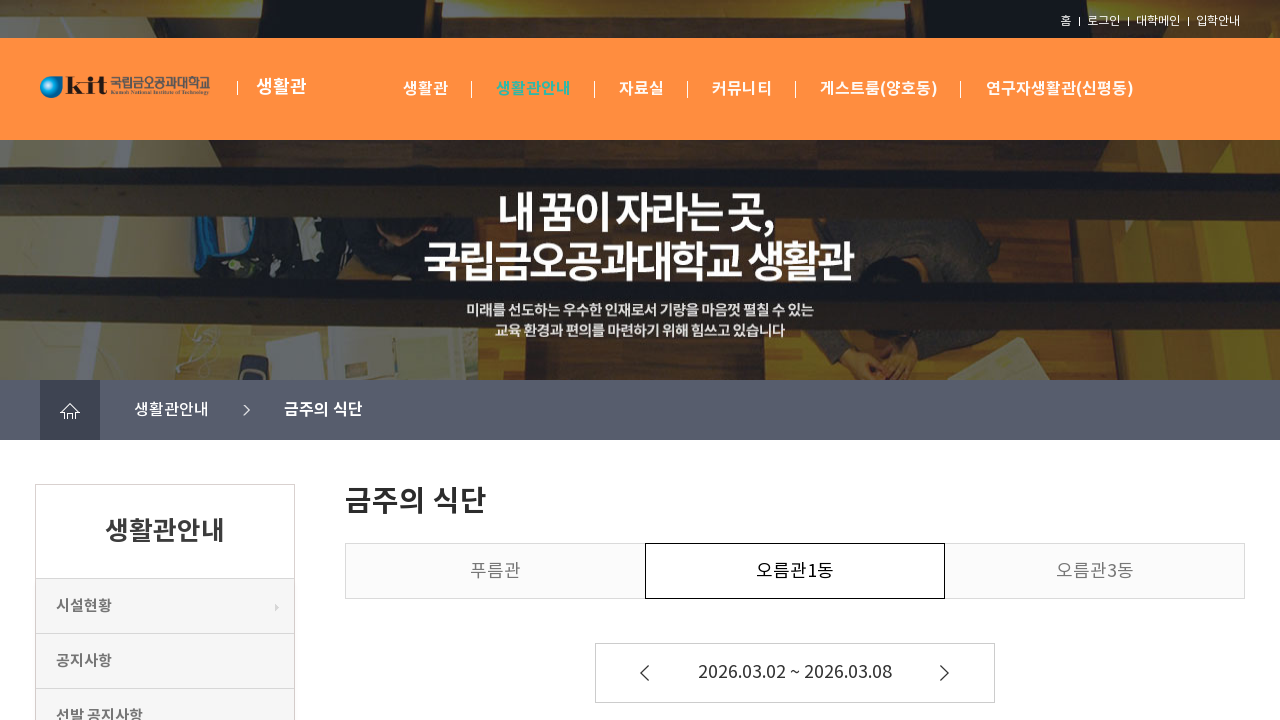

Menu table loaded and visible for dormitory
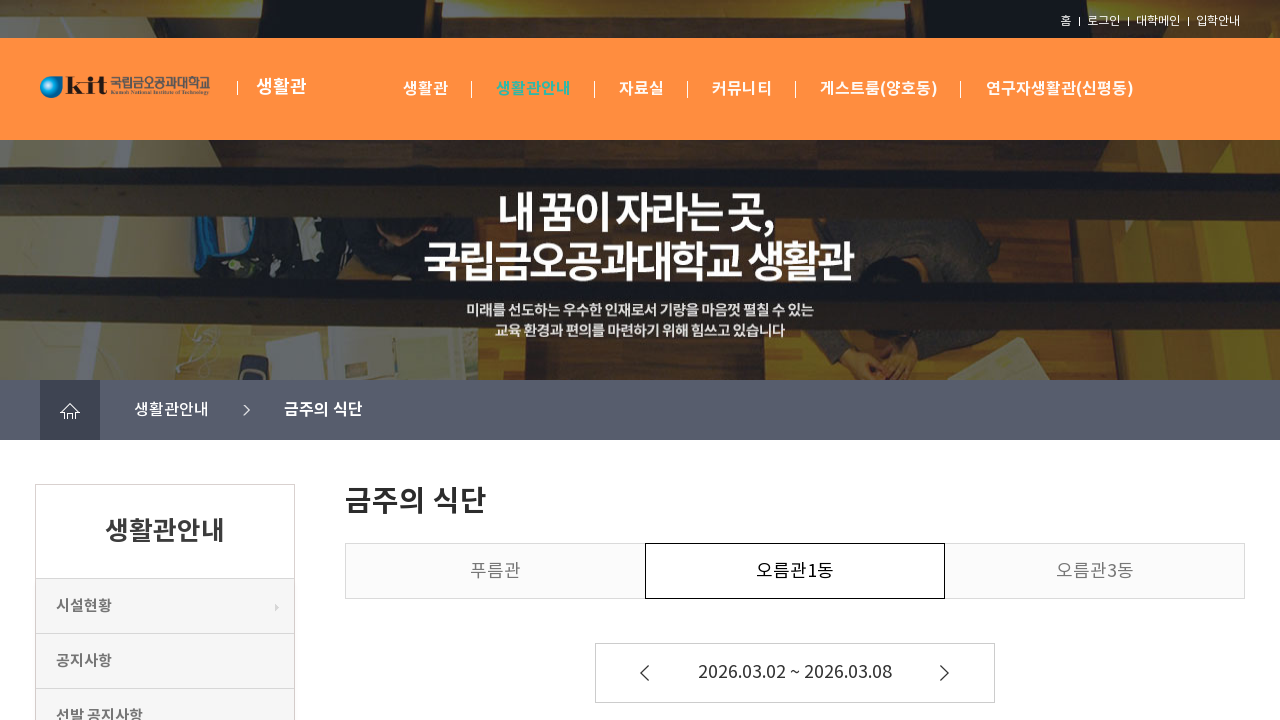

Clicked dormitory tab li[3]/a to view menu at (1095, 571) on //html/body/div[1]/div[5]/div[2]/div[2]/ul/li[3]/a
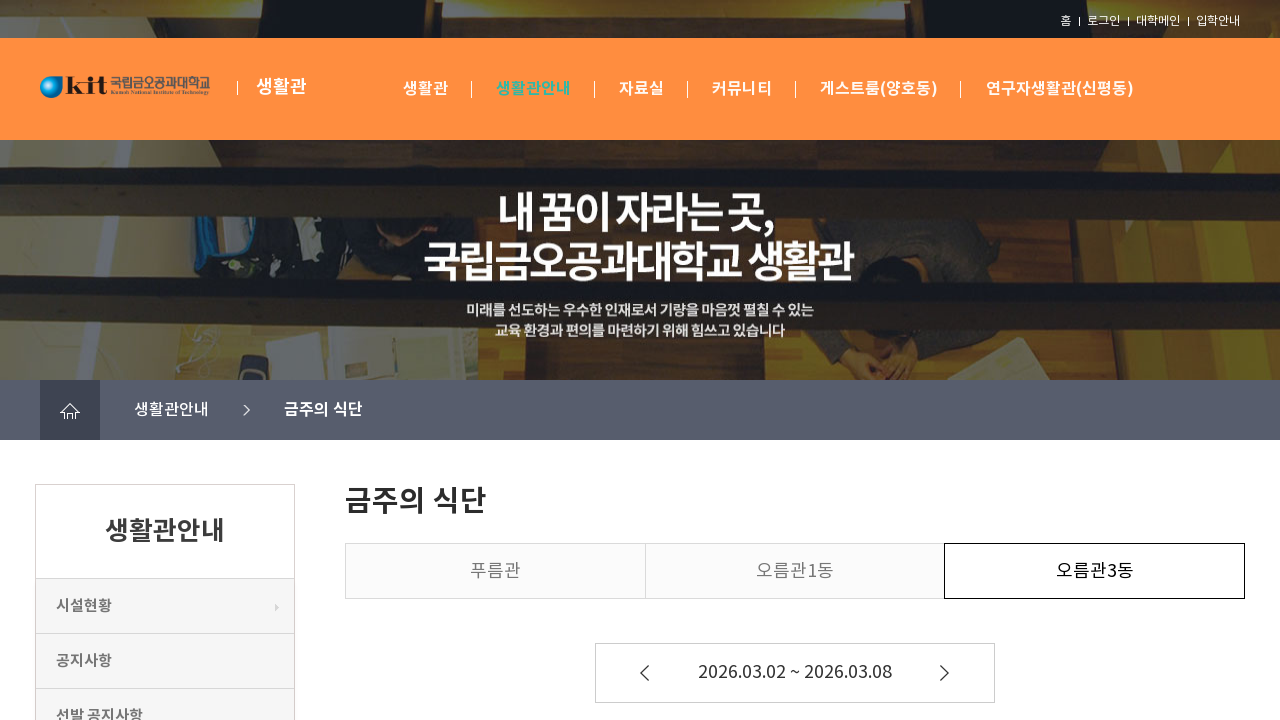

Menu table loaded and visible for dormitory
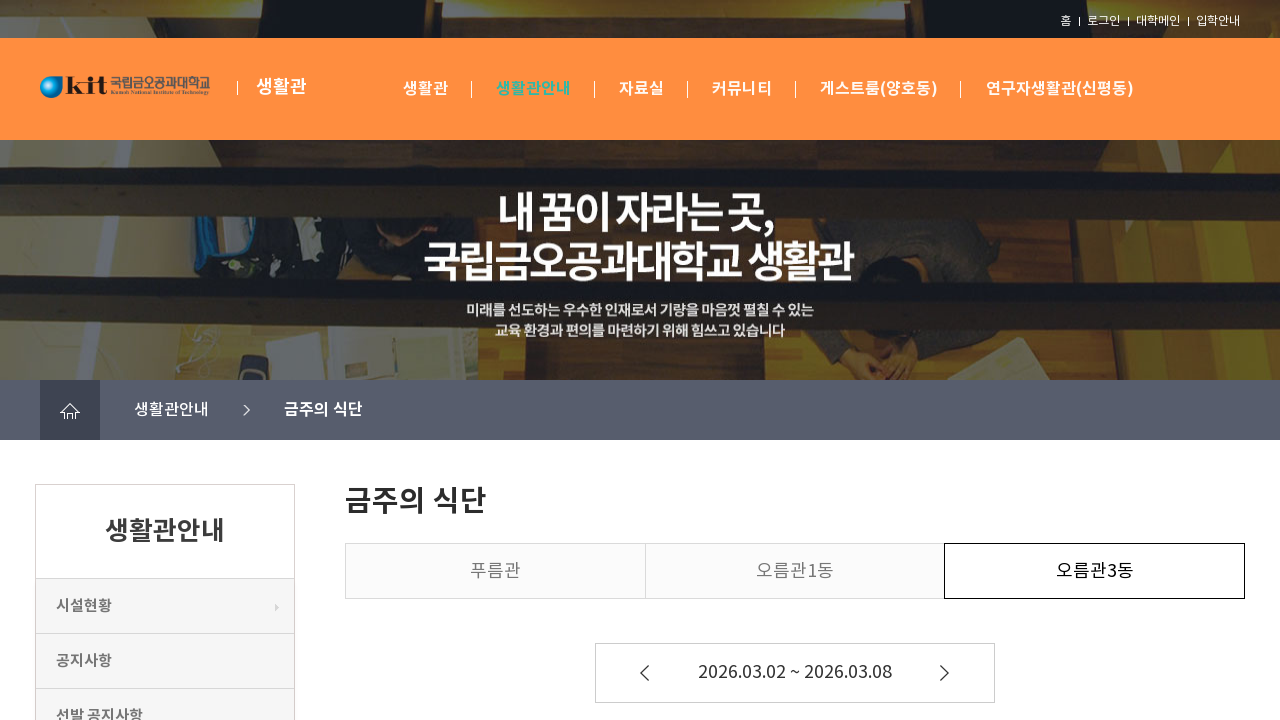

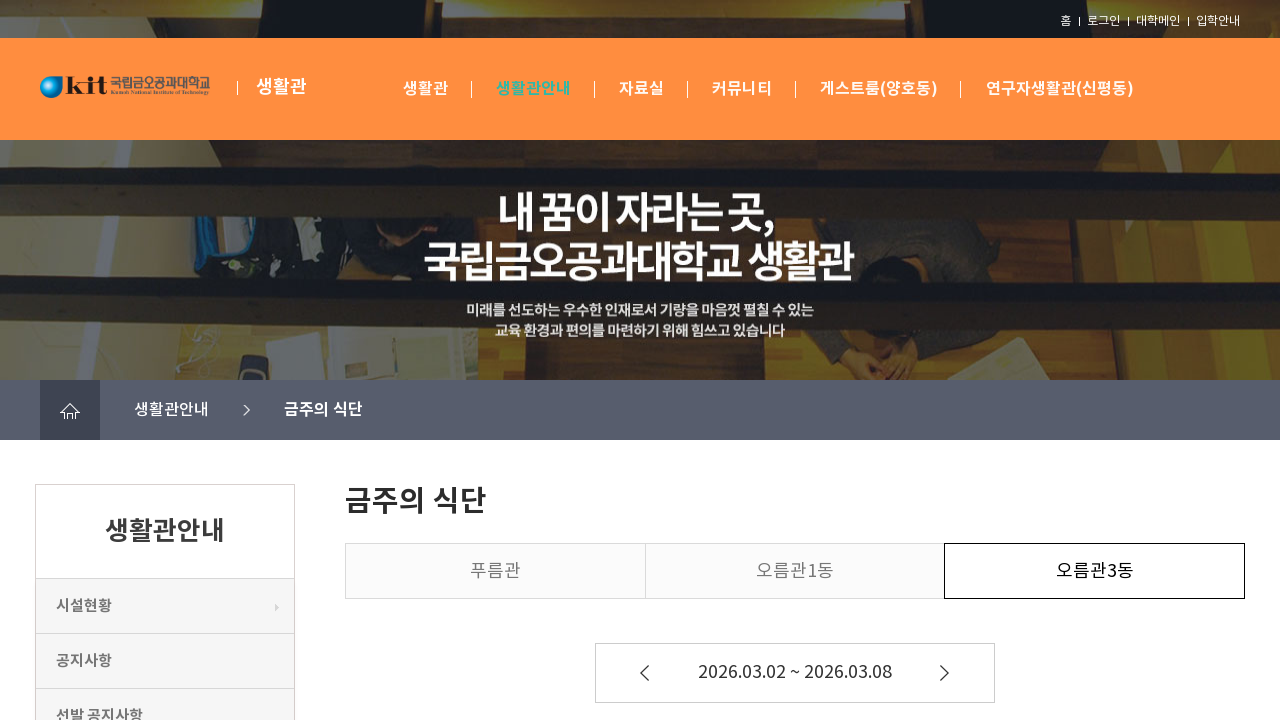